Tests dropdown selection functionality by selecting various options using different methods (index, value, visible text) on both single-select and multi-select dropdowns

Starting URL: https://demoqa.com/select-menu

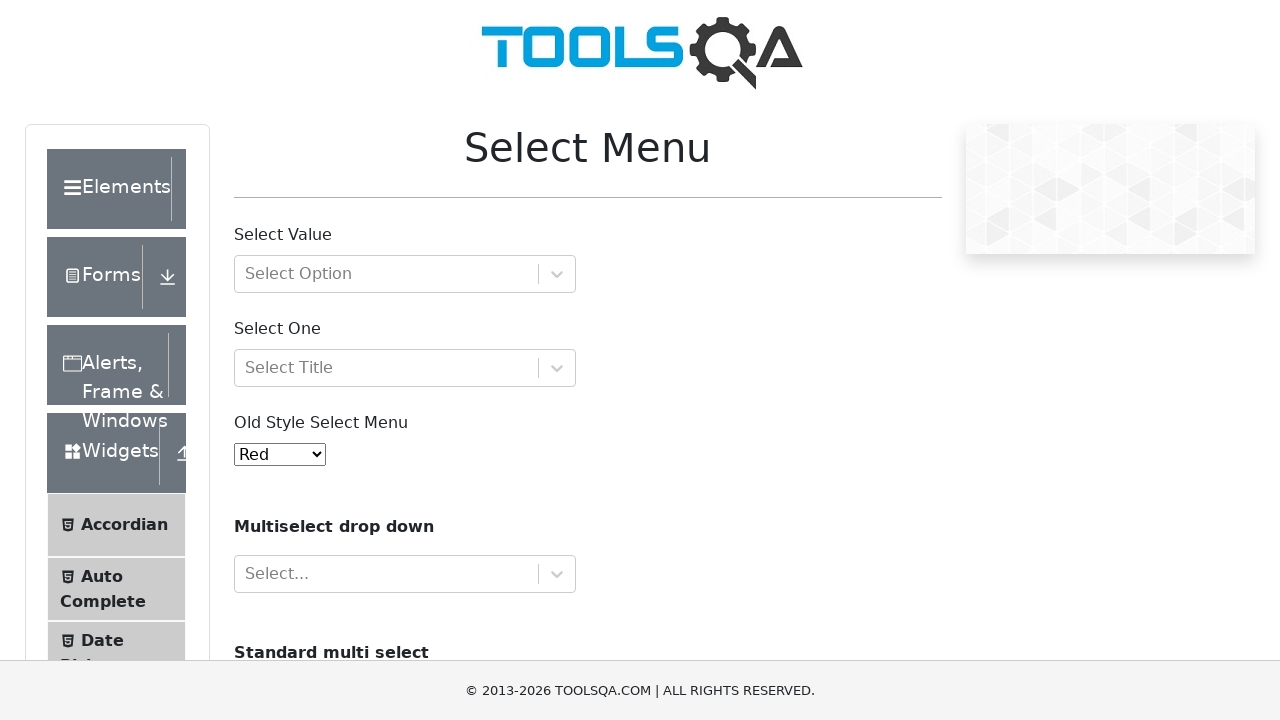

Located the first dropdown element by XPath
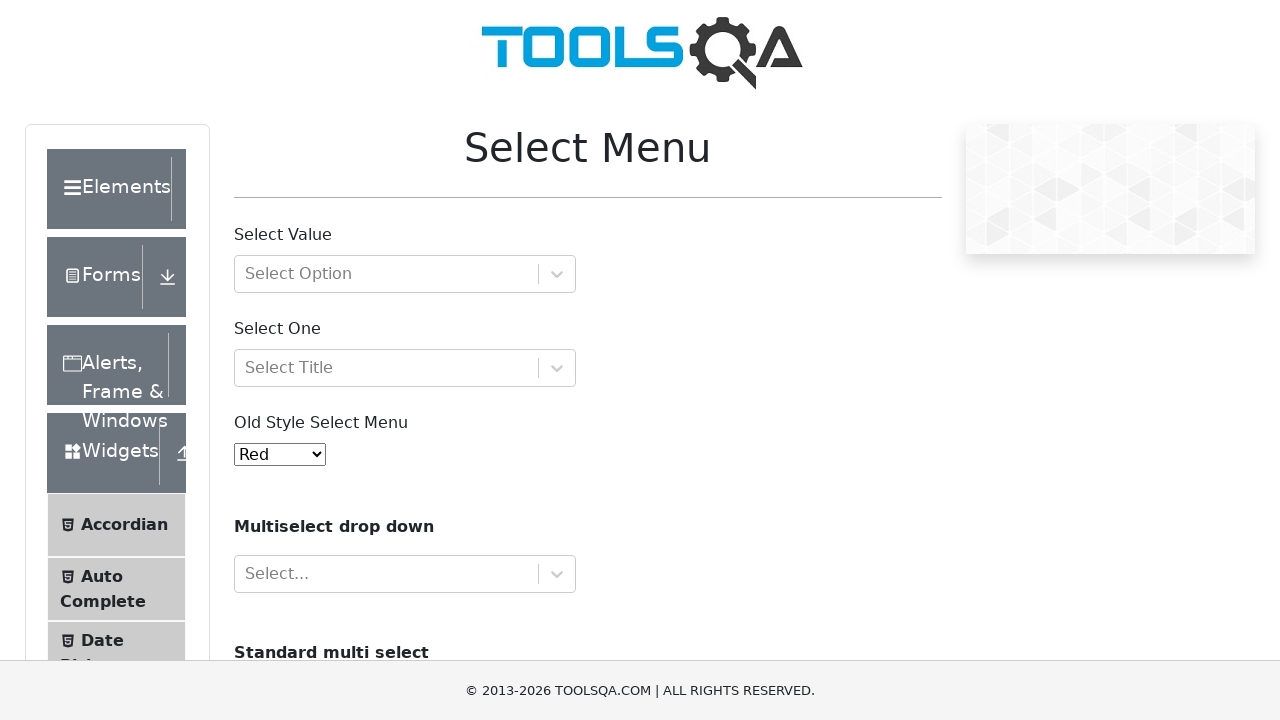

Selected dropdown option by index 3 (Yellow) on xpath=//*[@id='oldSelectMenu']
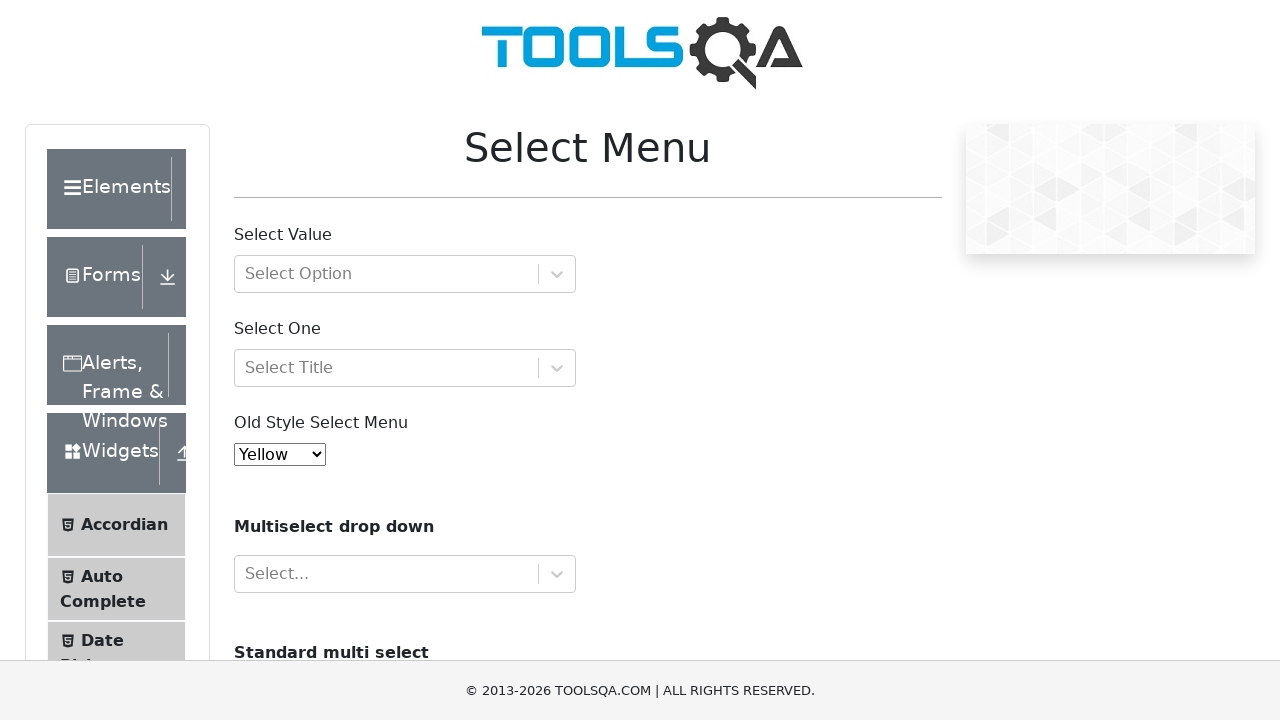

Selected dropdown option by value '4' on xpath=//*[@id='oldSelectMenu']
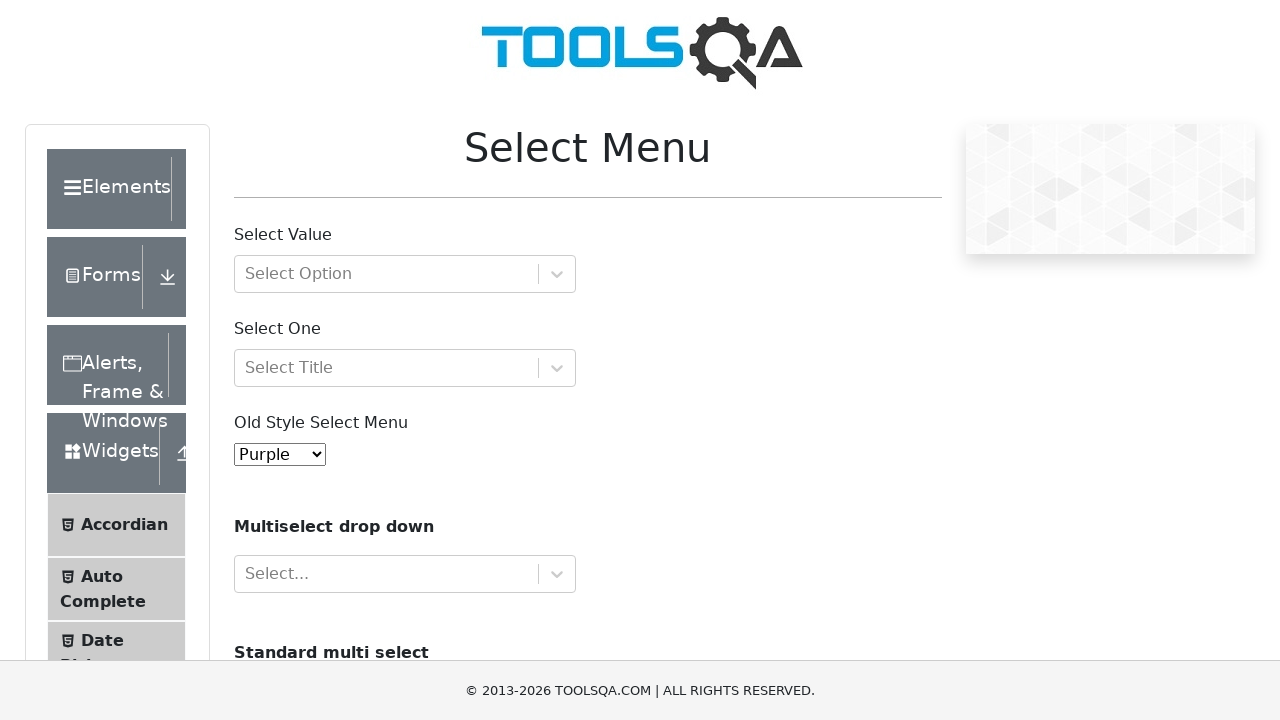

Selected dropdown option by value 'red' on xpath=//*[@id='oldSelectMenu']
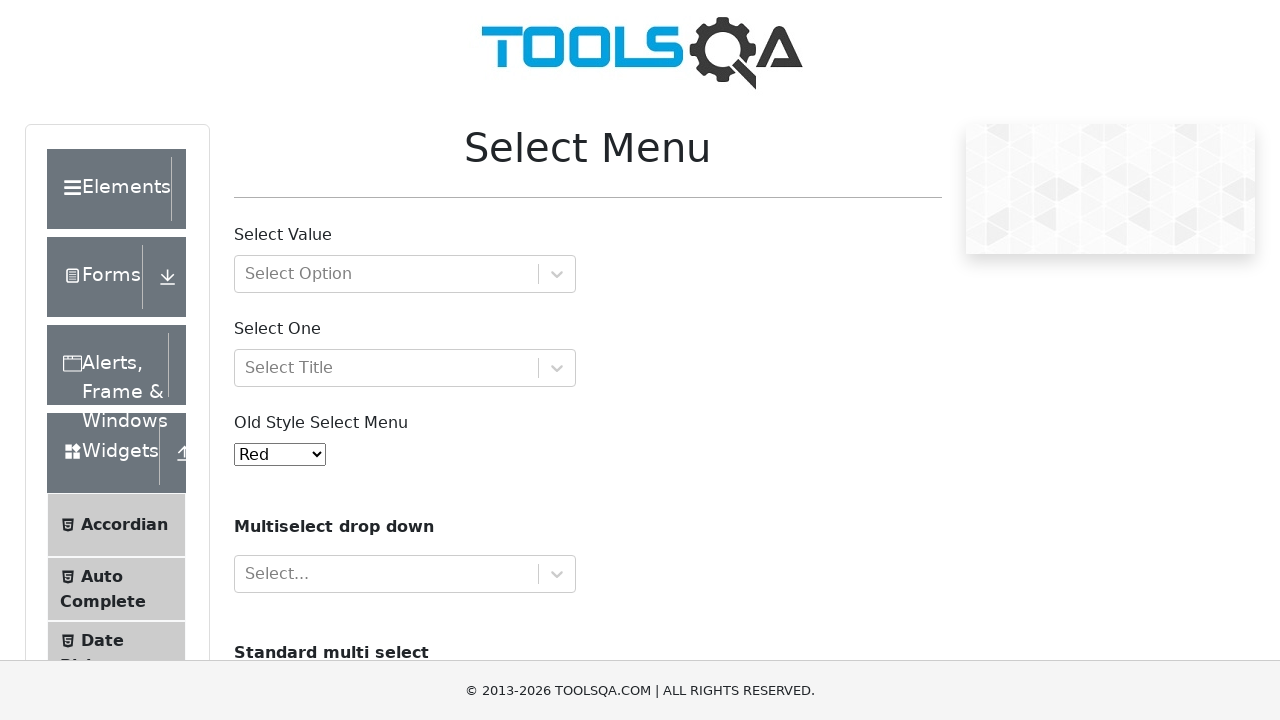

Selected dropdown option by visible text 'Purple' on xpath=//*[@id='oldSelectMenu']
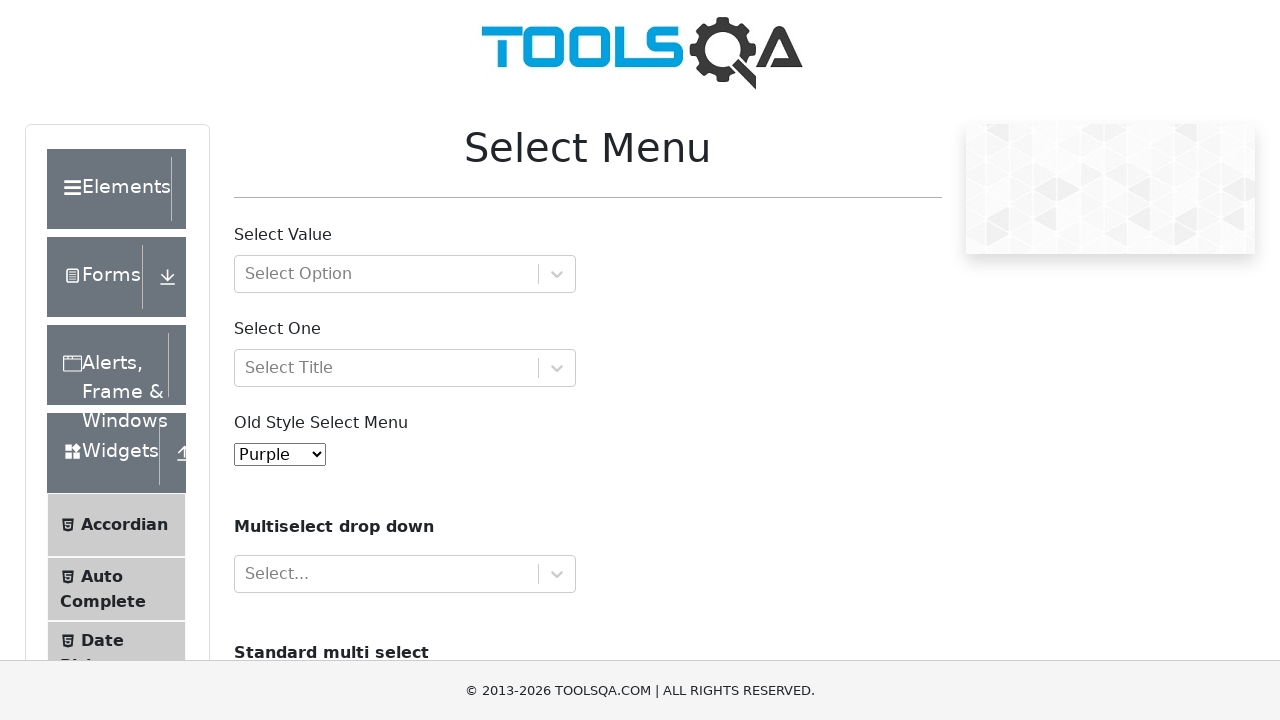

Located the cars dropdown element by ID
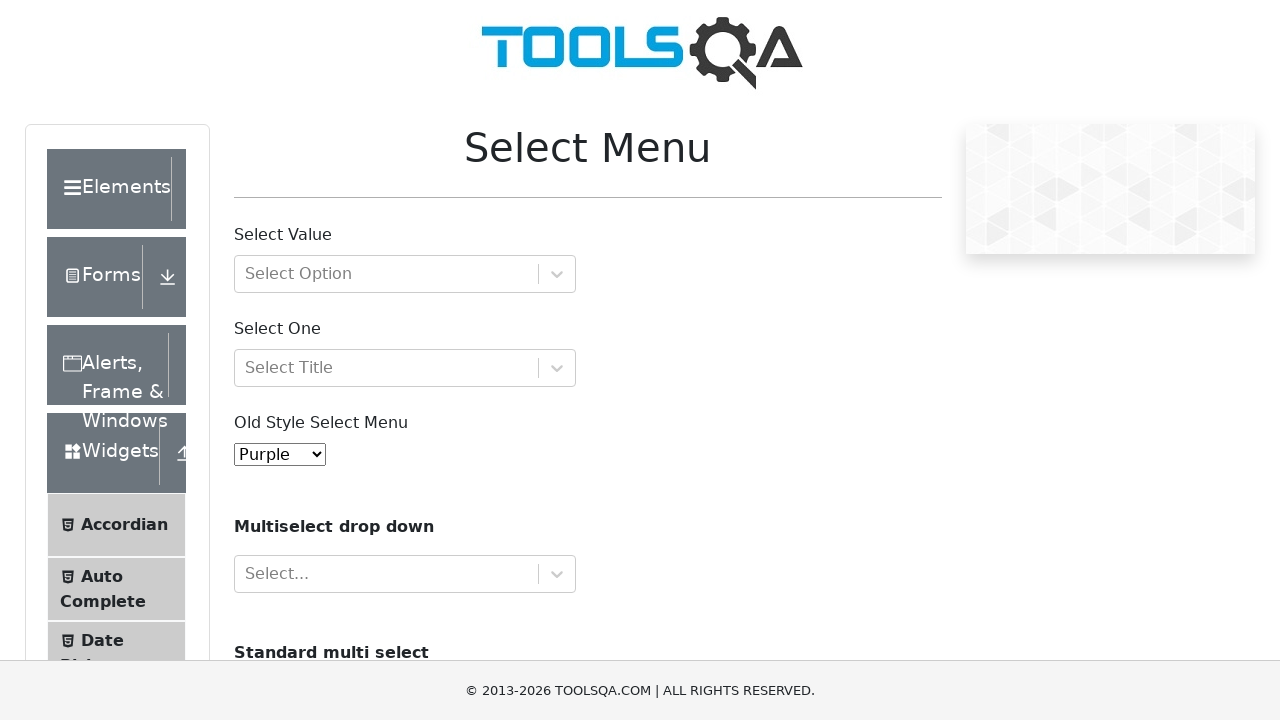

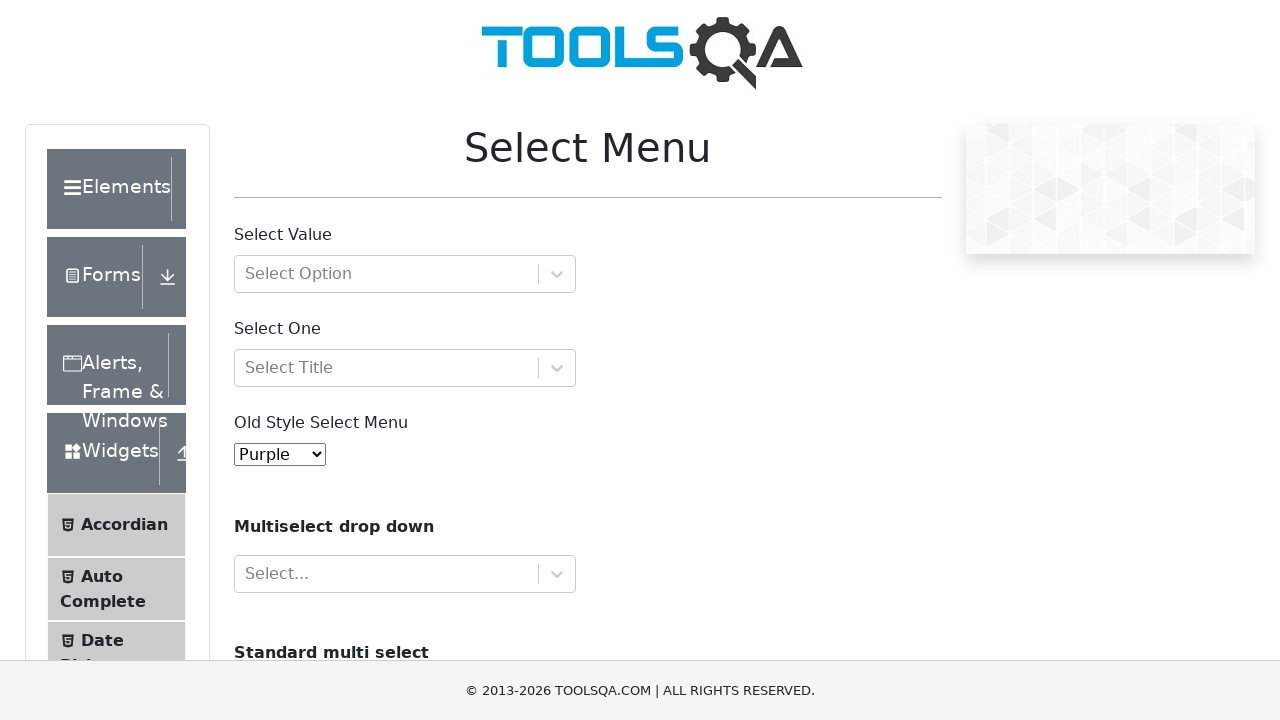